Tests clicking a checkbox element using JavaScript executor on a practice form page

Starting URL: https://www.letskodeit.com/practice

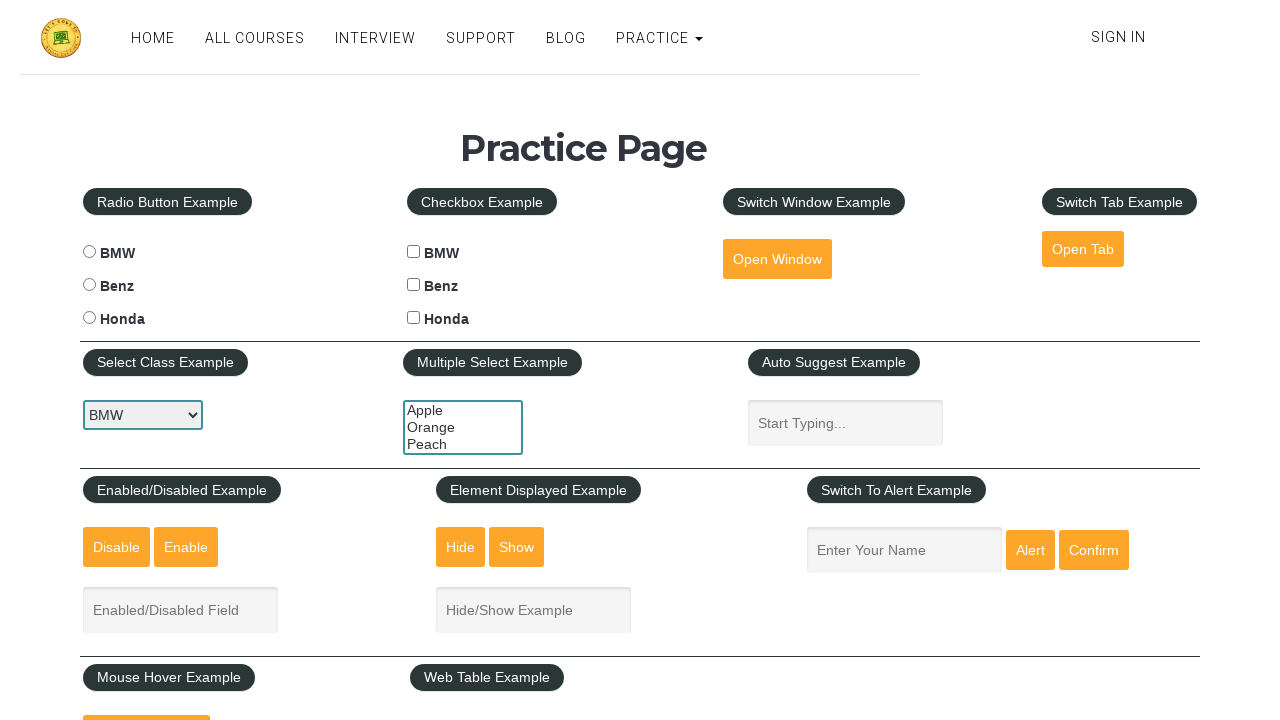

Clicked BMW checkbox element using JavaScript executor
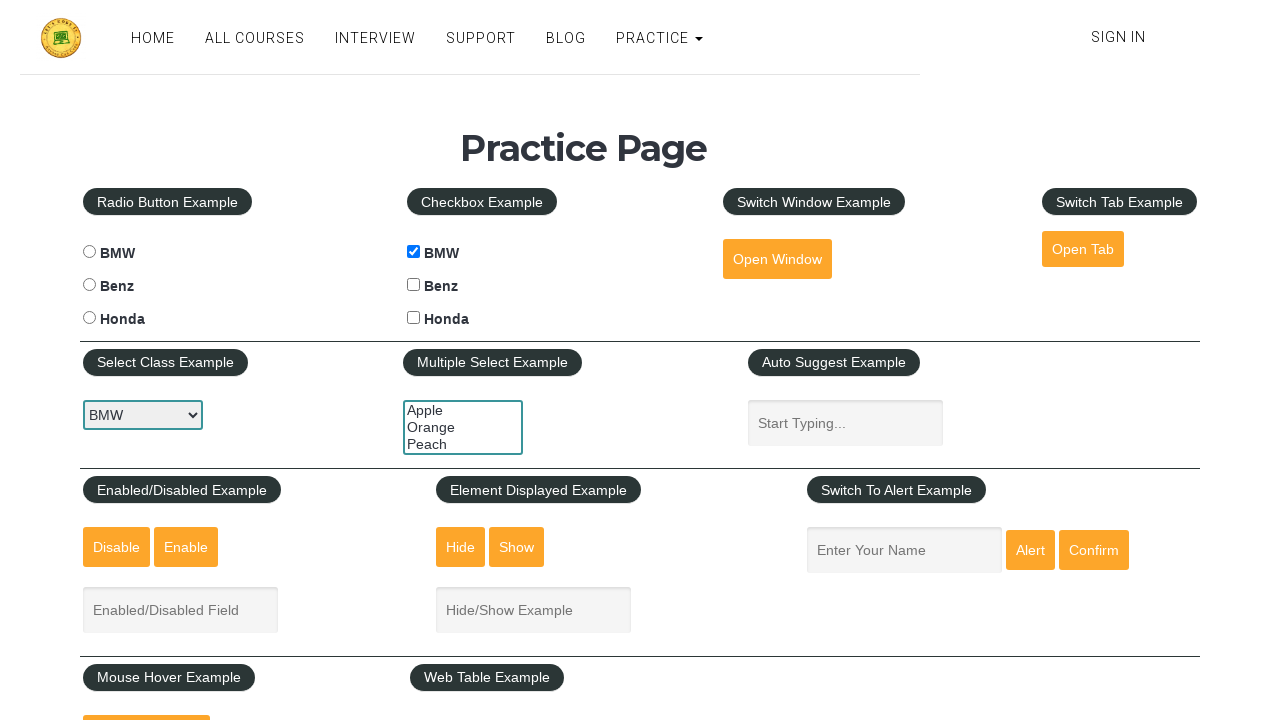

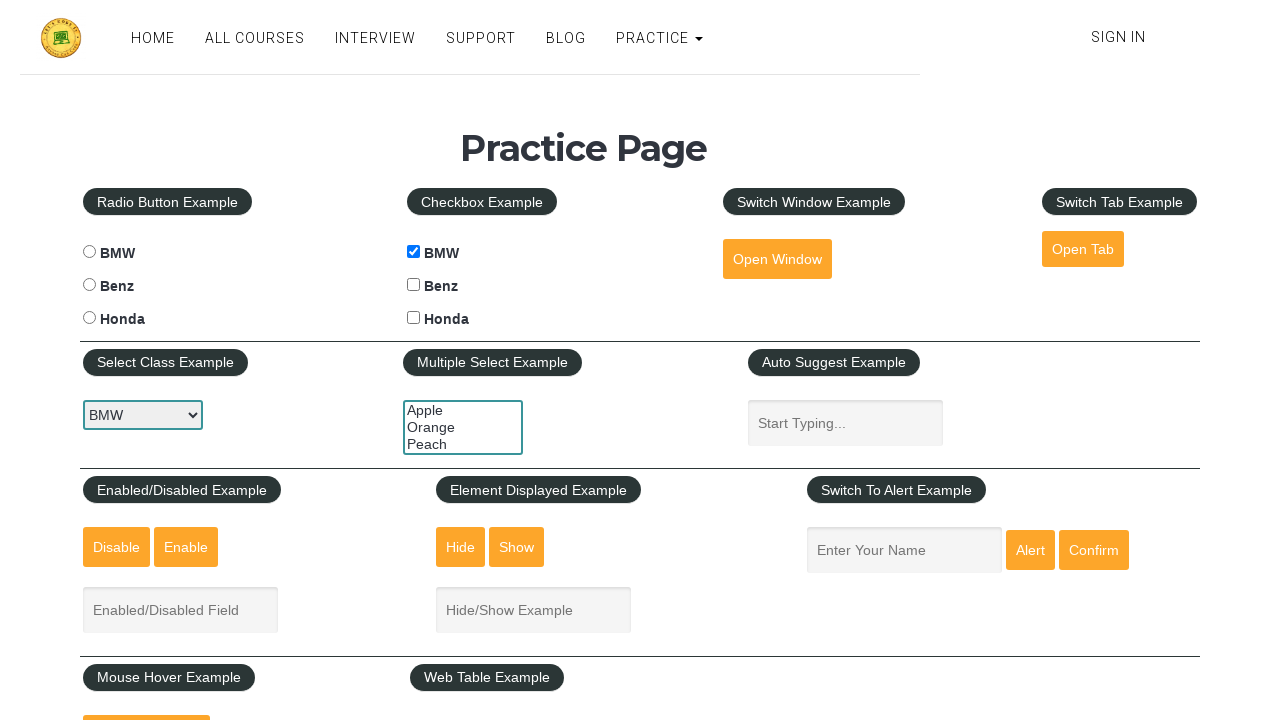